Tests jQuery UI custom dropdown by selecting various items from speed, file, number, and title dropdowns and verifying selections

Starting URL: https://jqueryui.com/resources/demos/selectmenu/default.html

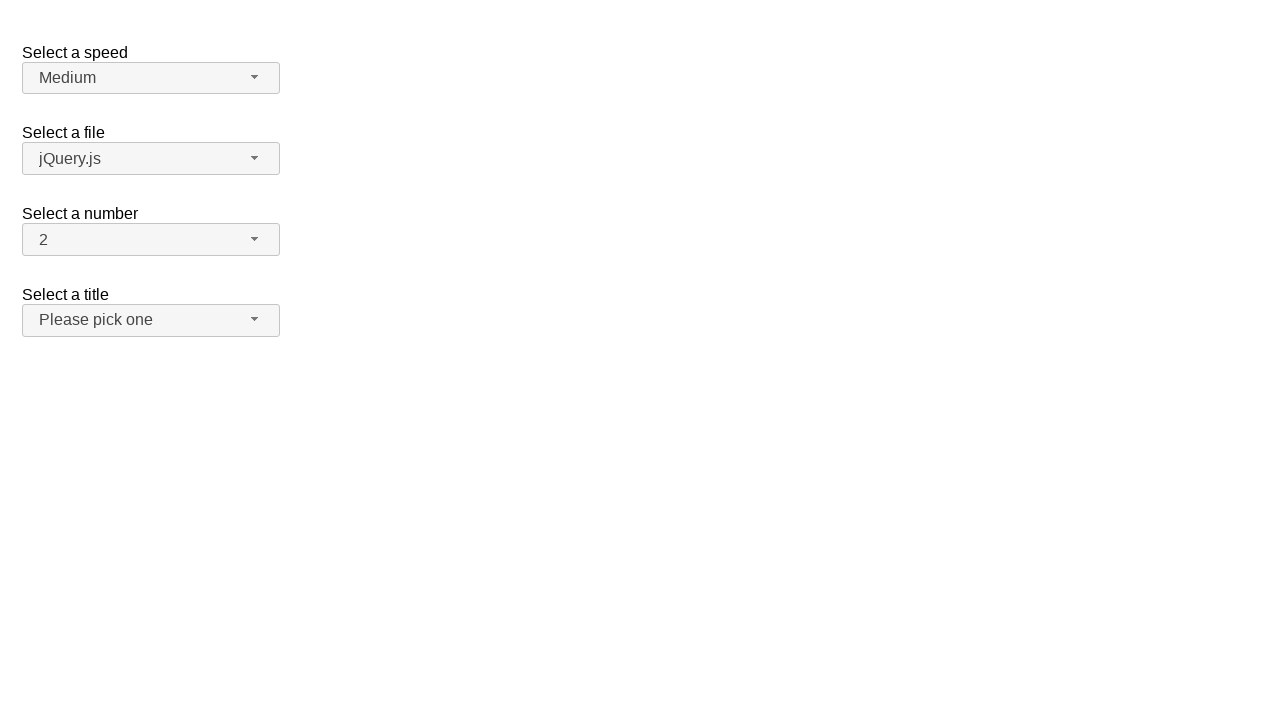

Clicked speed dropdown button to open menu at (151, 78) on span[id='speed-button']
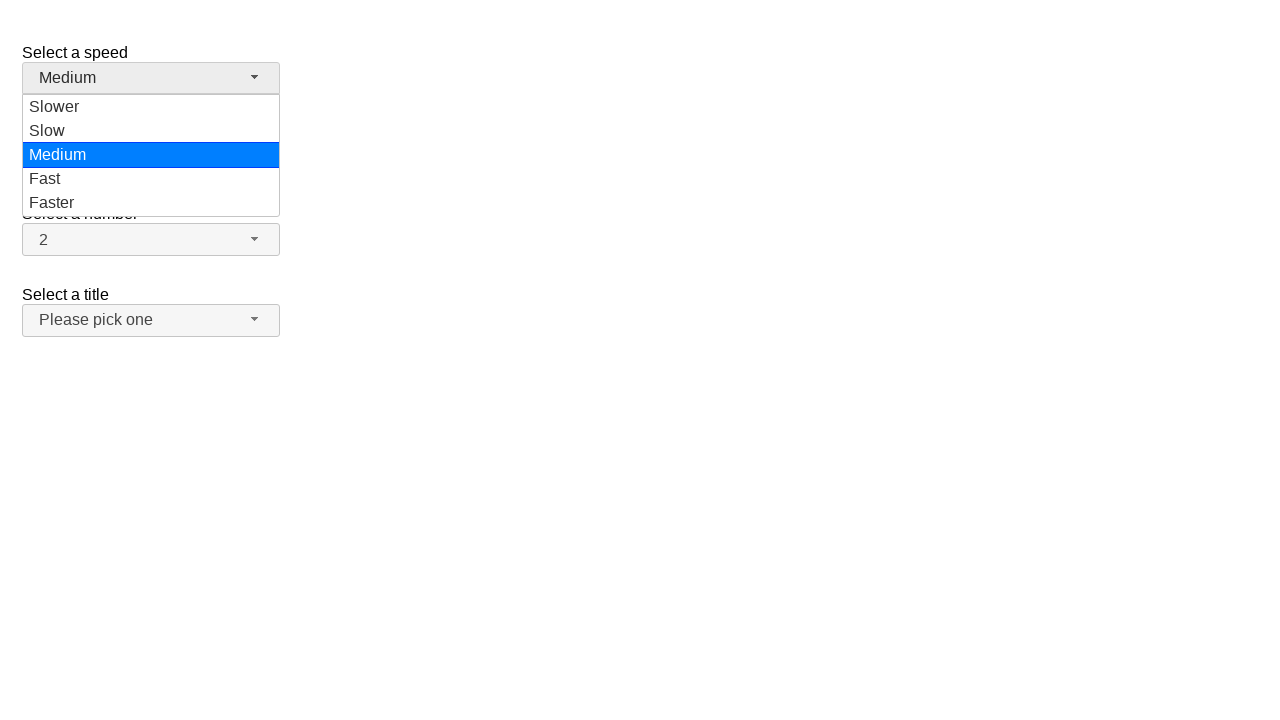

Speed dropdown menu became visible
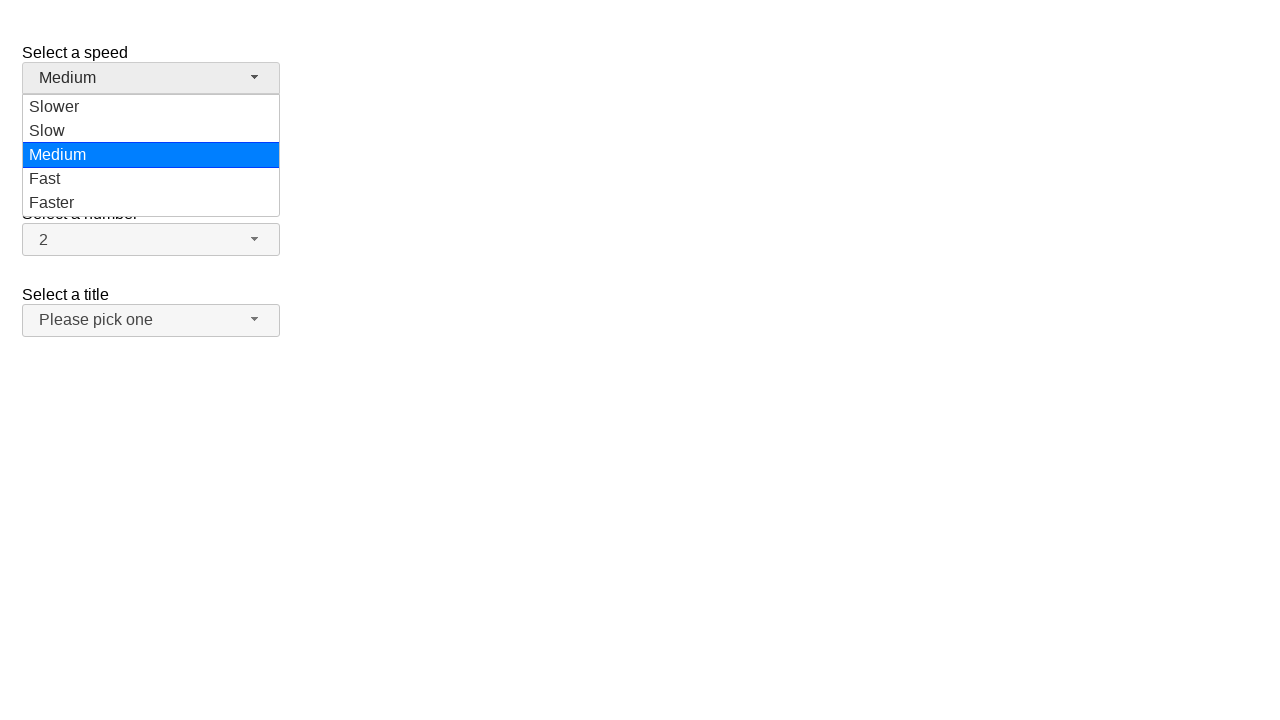

Retrieved all speed menu items
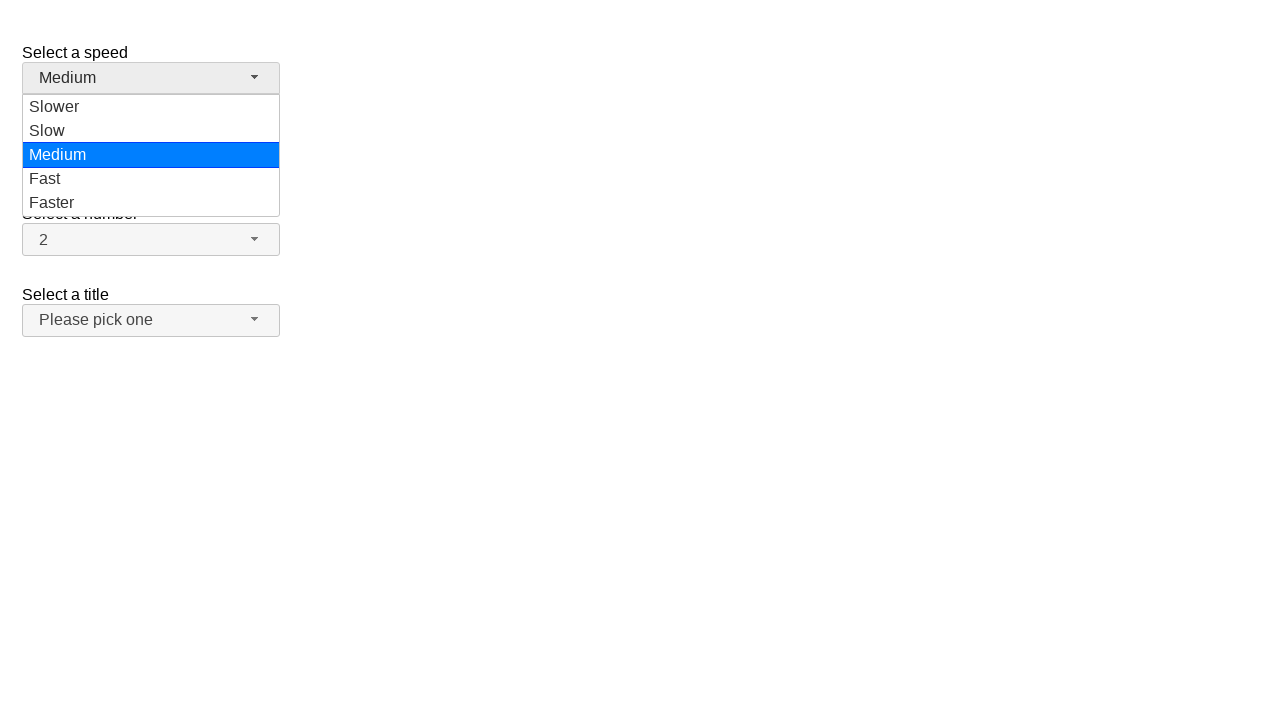

Selected 'Medium' from speed dropdown
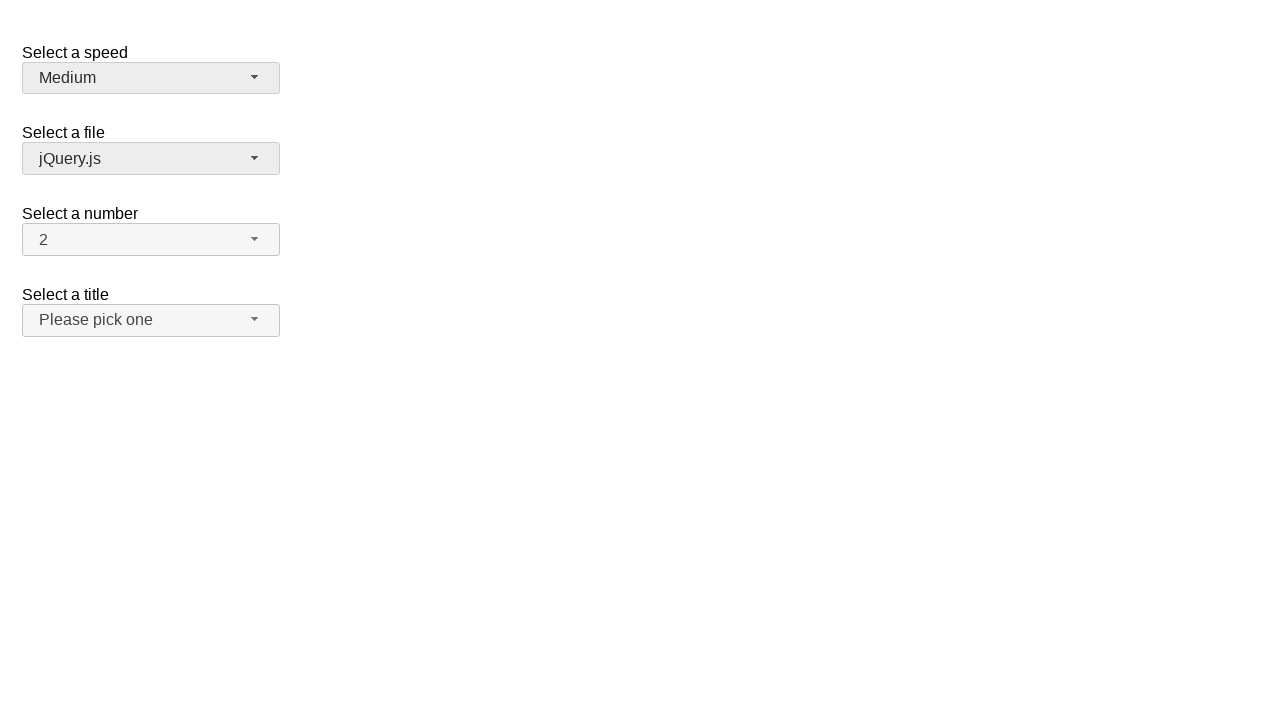

Clicked speed dropdown button to open menu again at (151, 78) on span[id='speed-button']
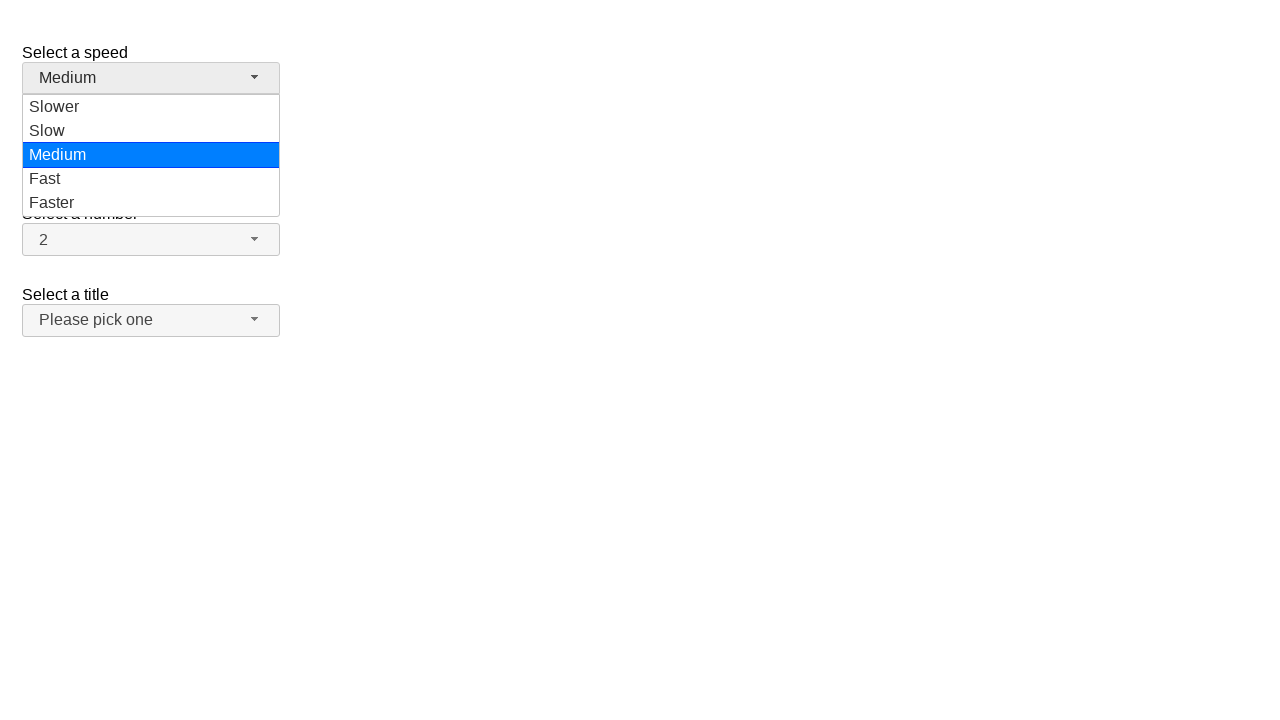

Speed dropdown menu became visible
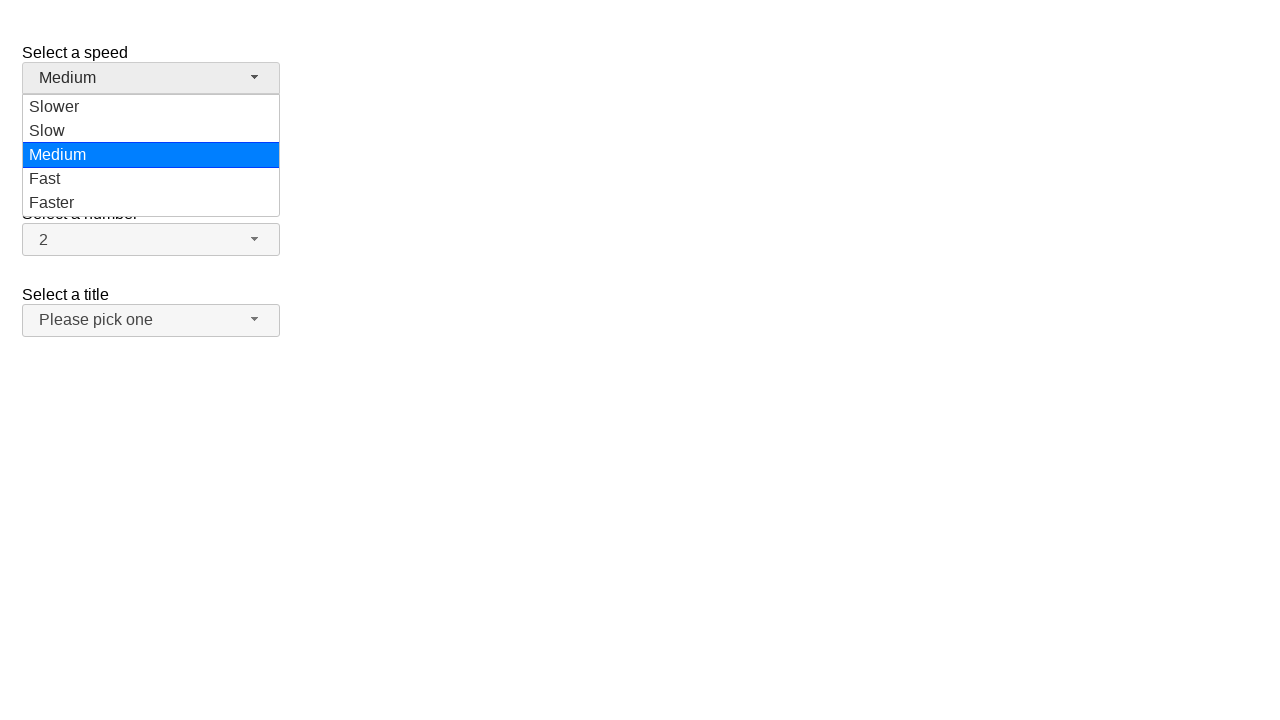

Retrieved all speed menu items
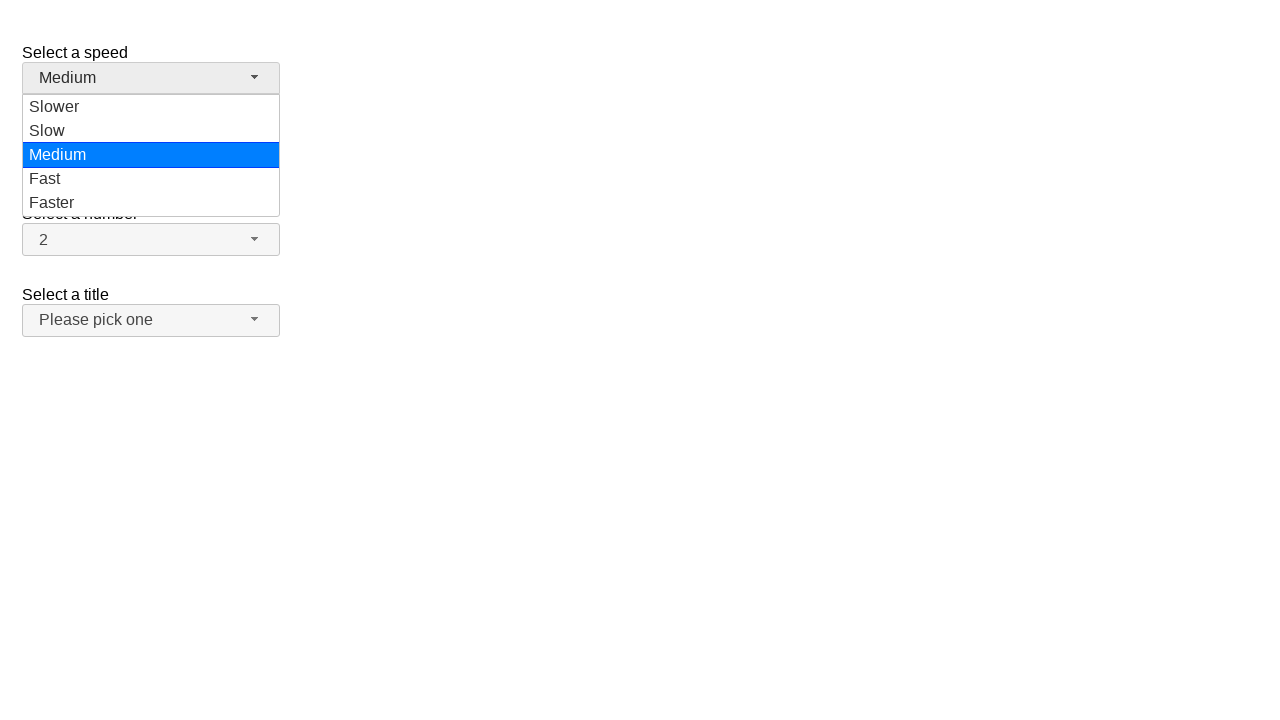

Selected 'Fast' from speed dropdown
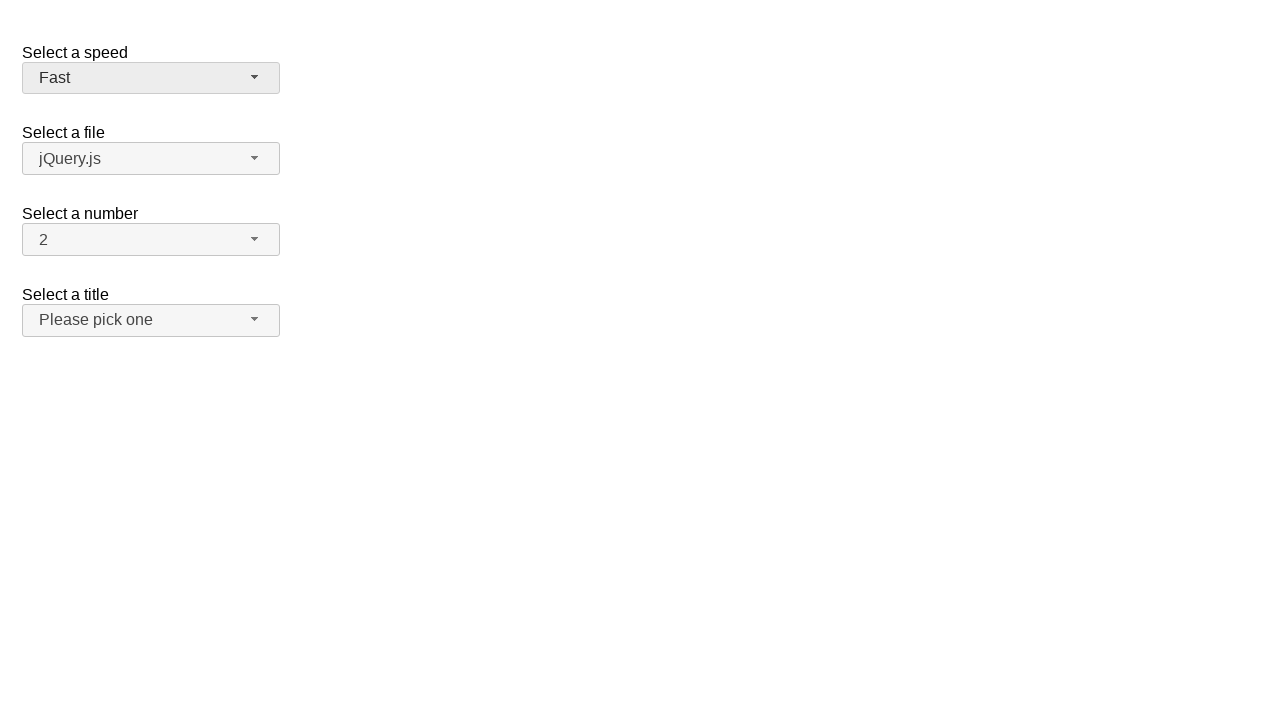

Clicked speed dropdown button to open menu once more at (151, 78) on span[id='speed-button']
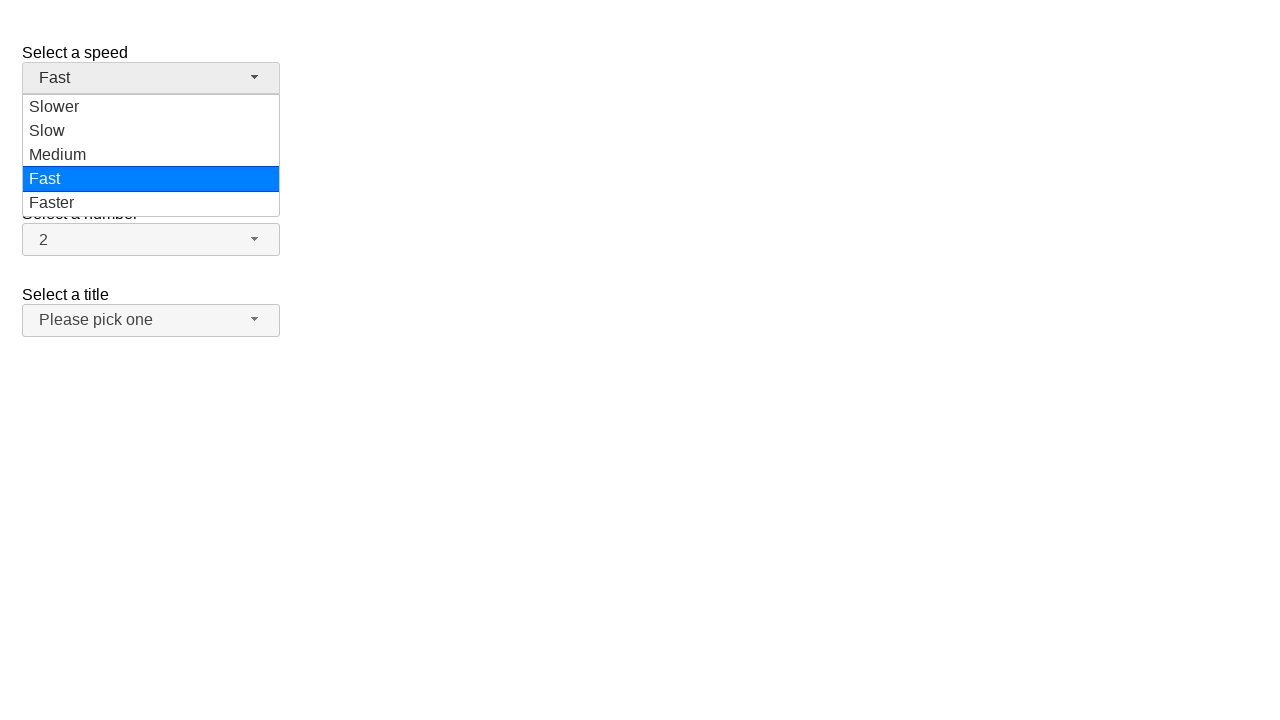

Speed dropdown menu became visible
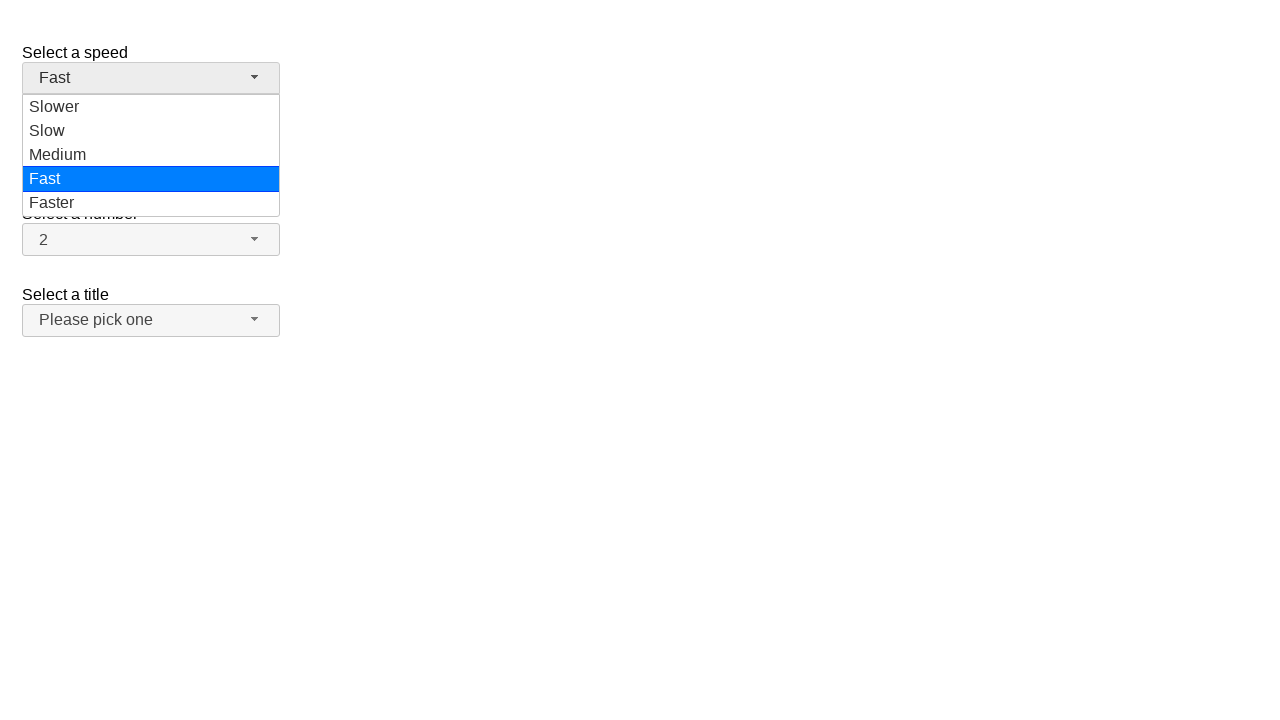

Retrieved all speed menu items
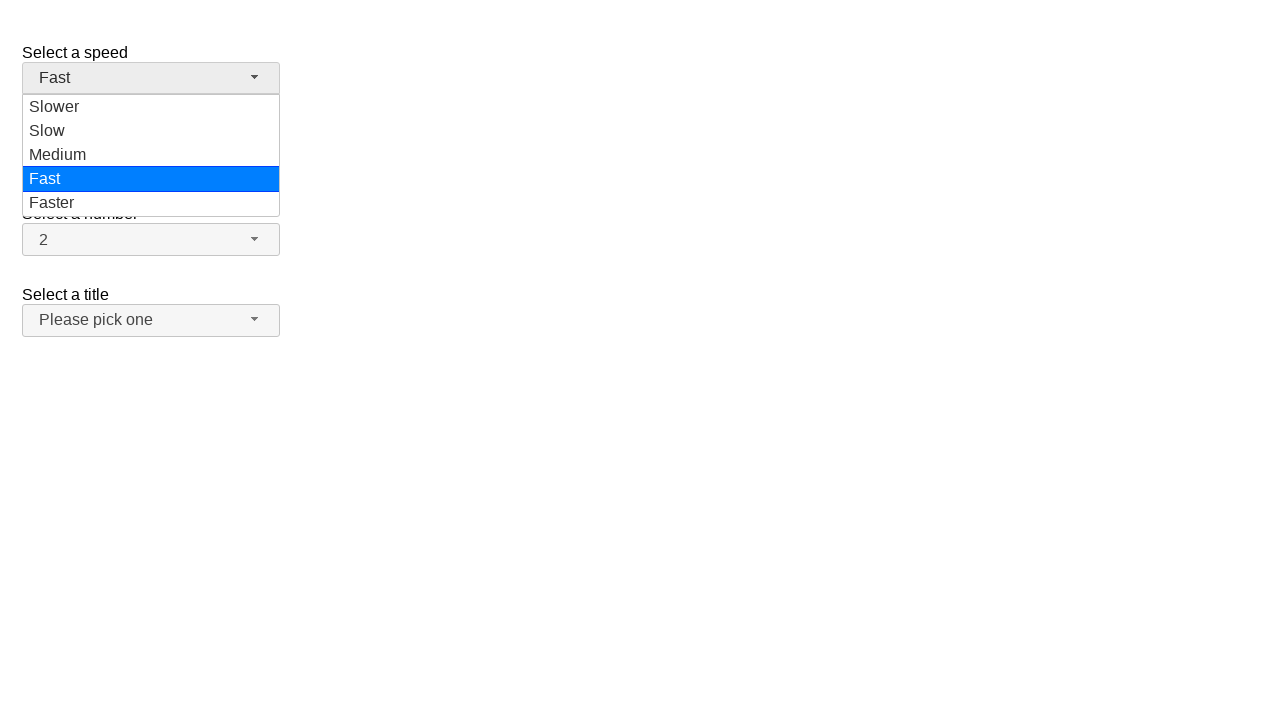

Selected 'Slower' from speed dropdown
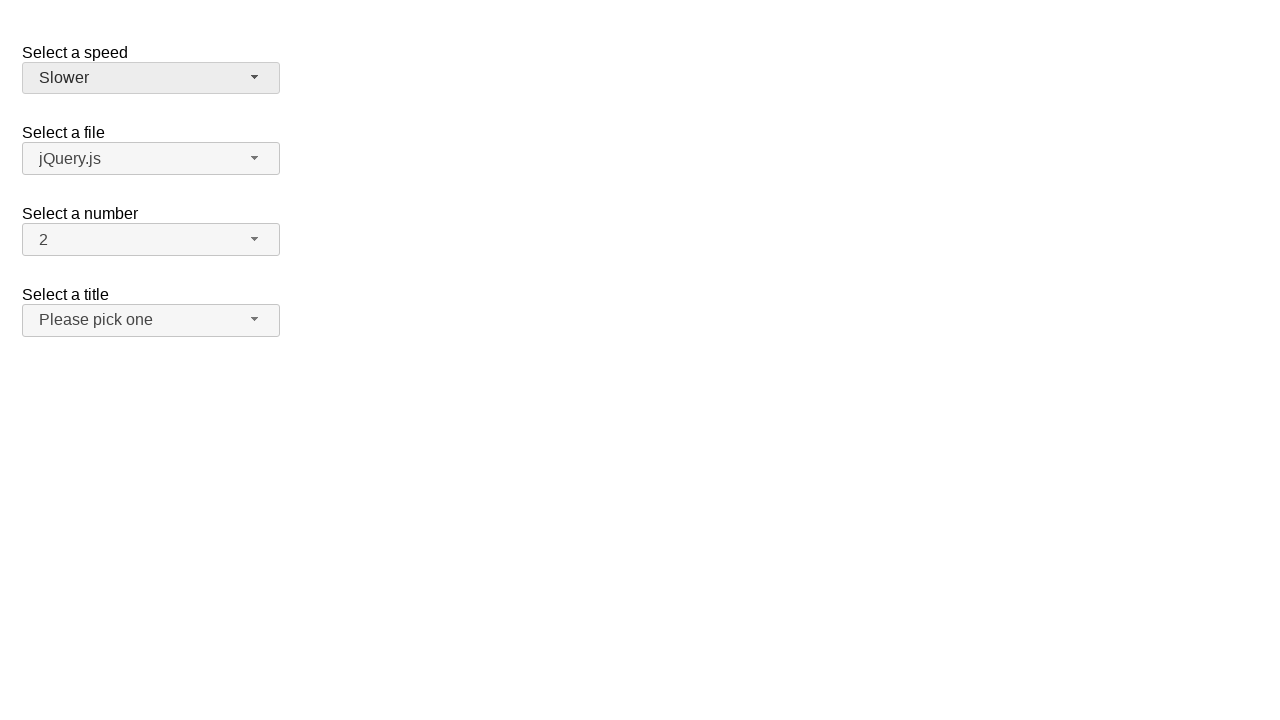

Clicked files dropdown button to open menu at (151, 159) on span[id='files-button']
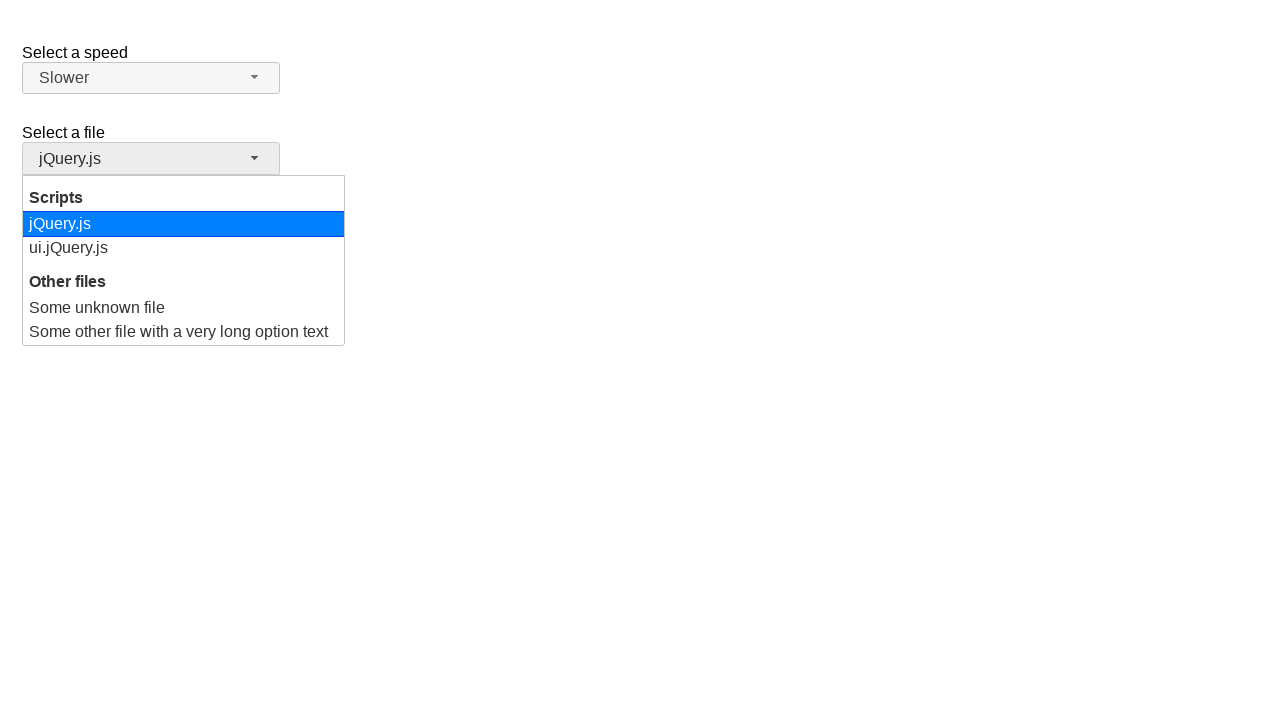

Files dropdown menu became visible
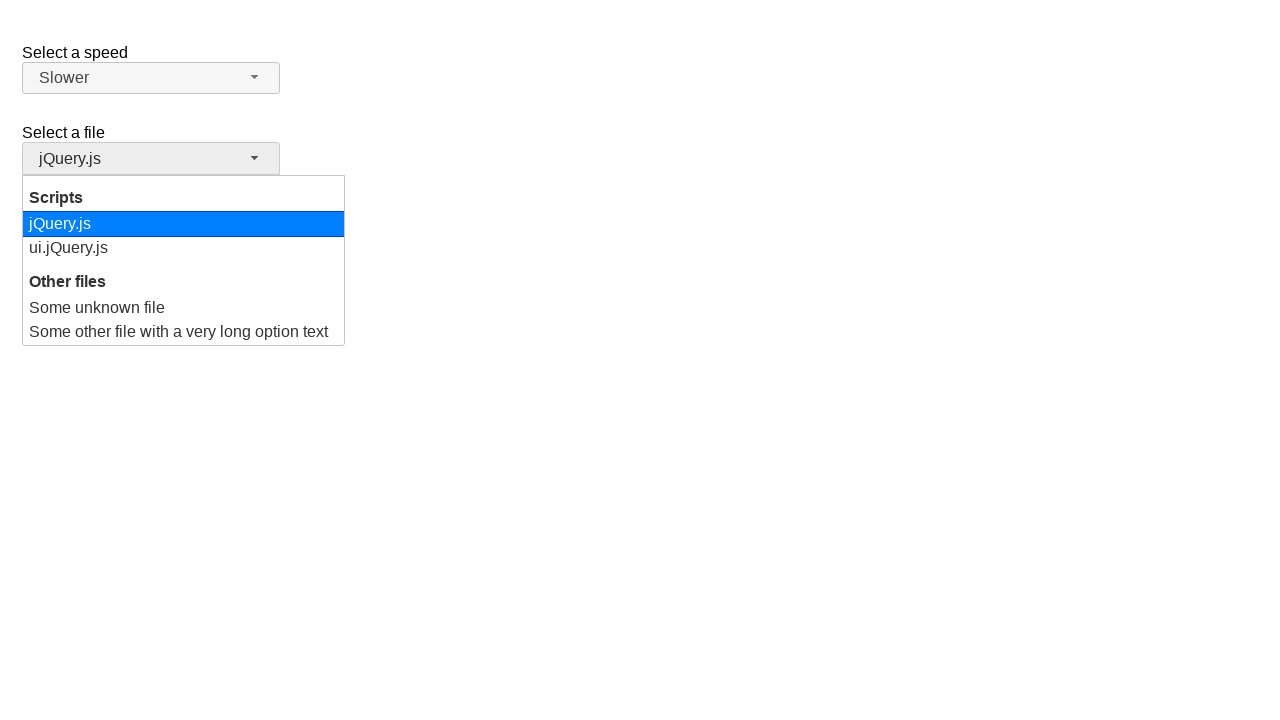

Retrieved all files menu items
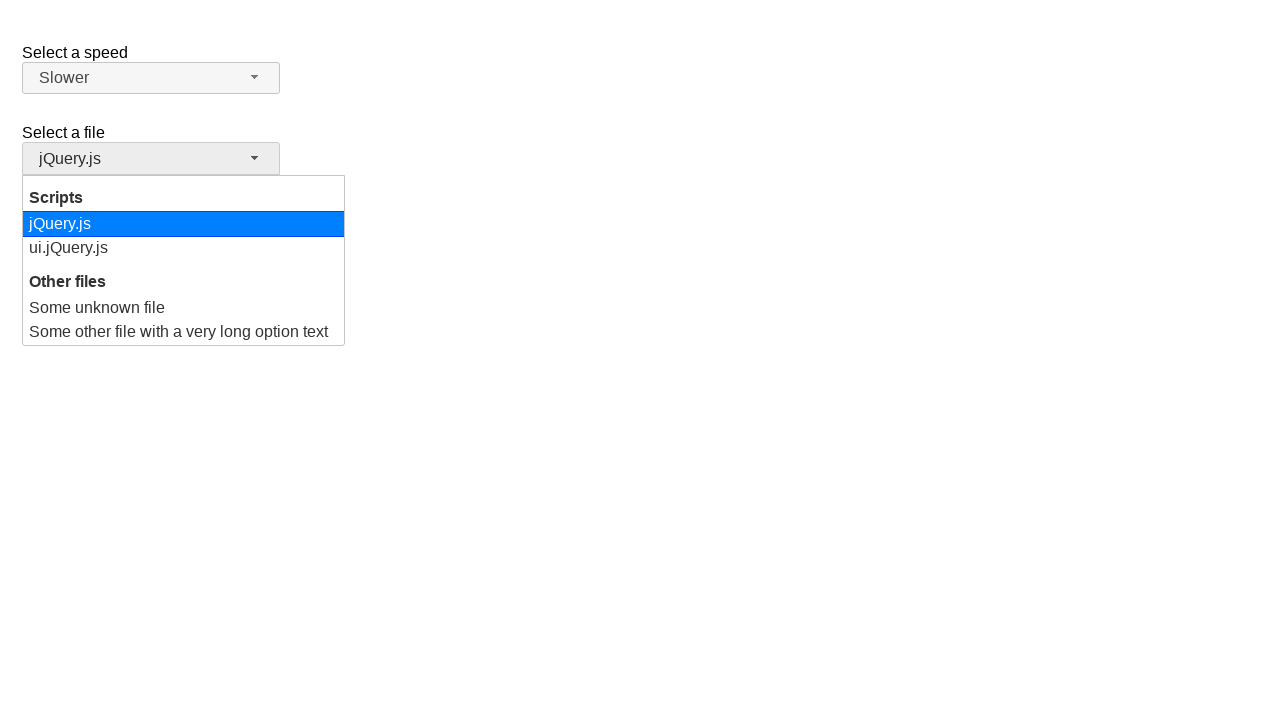

Selected 'Some other file with a very long option text' from files dropdown
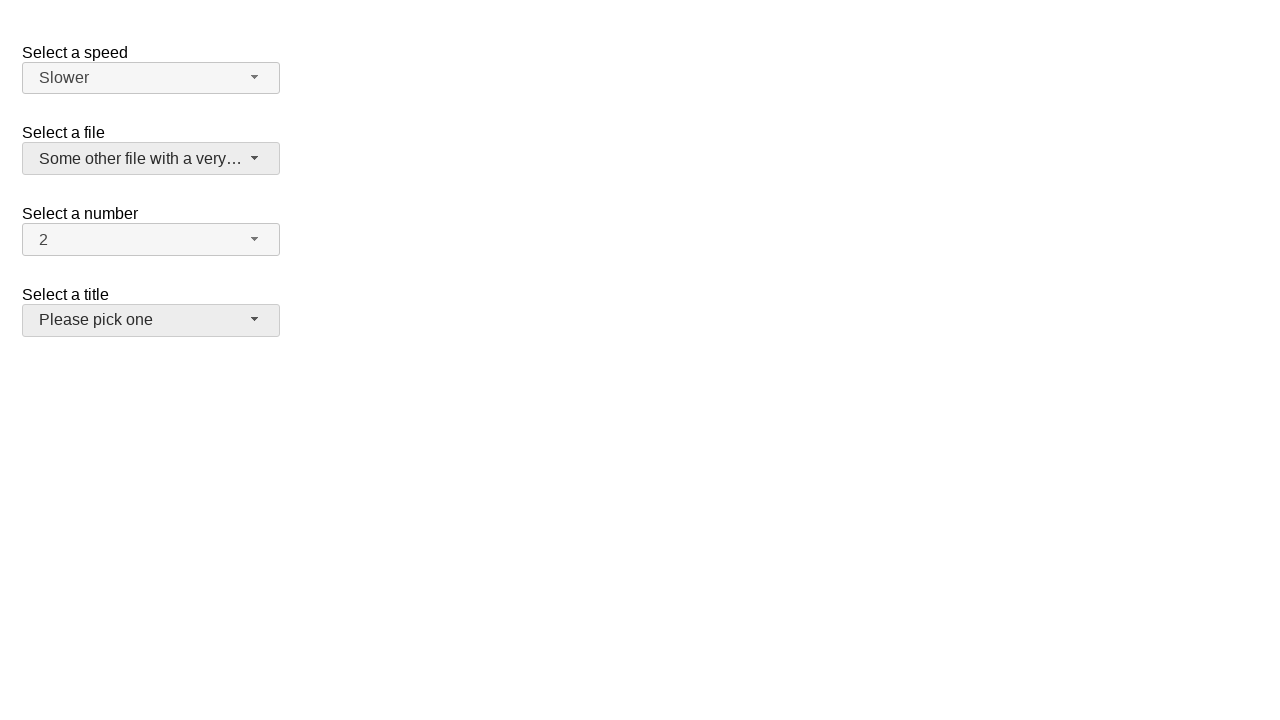

Clicked number dropdown button to open menu at (151, 240) on span[id='number-button']
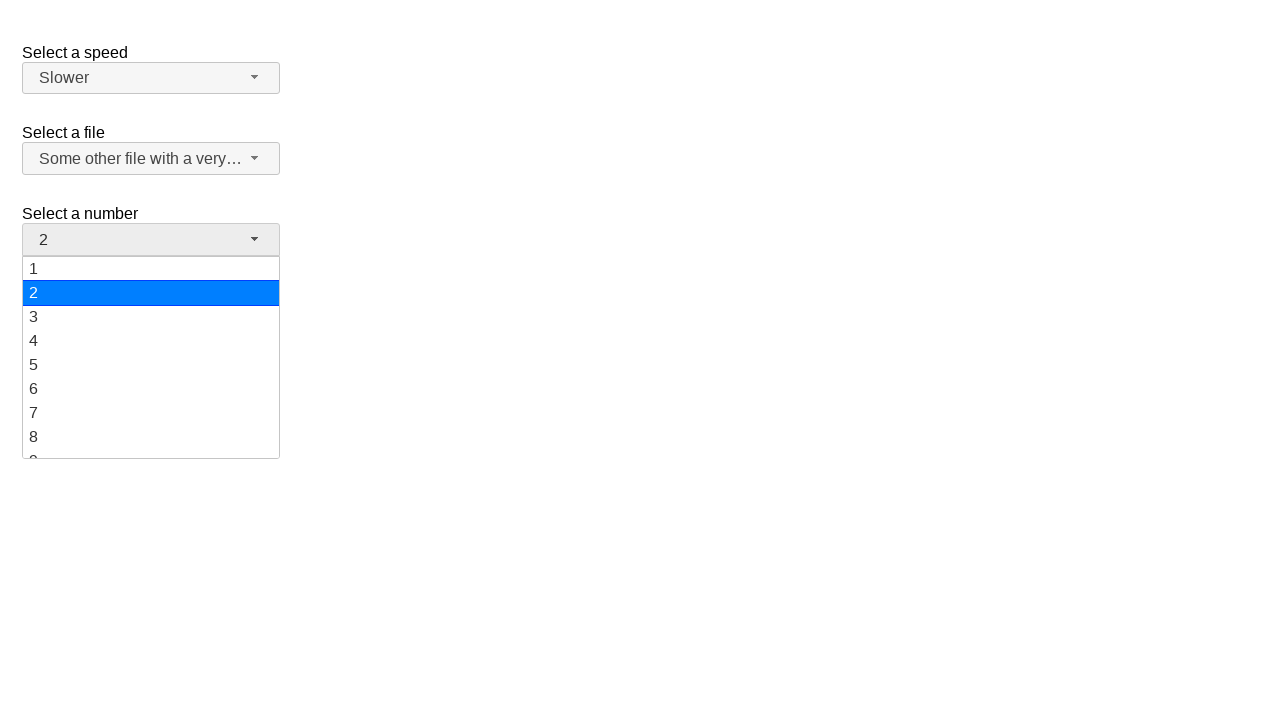

Number dropdown menu became visible
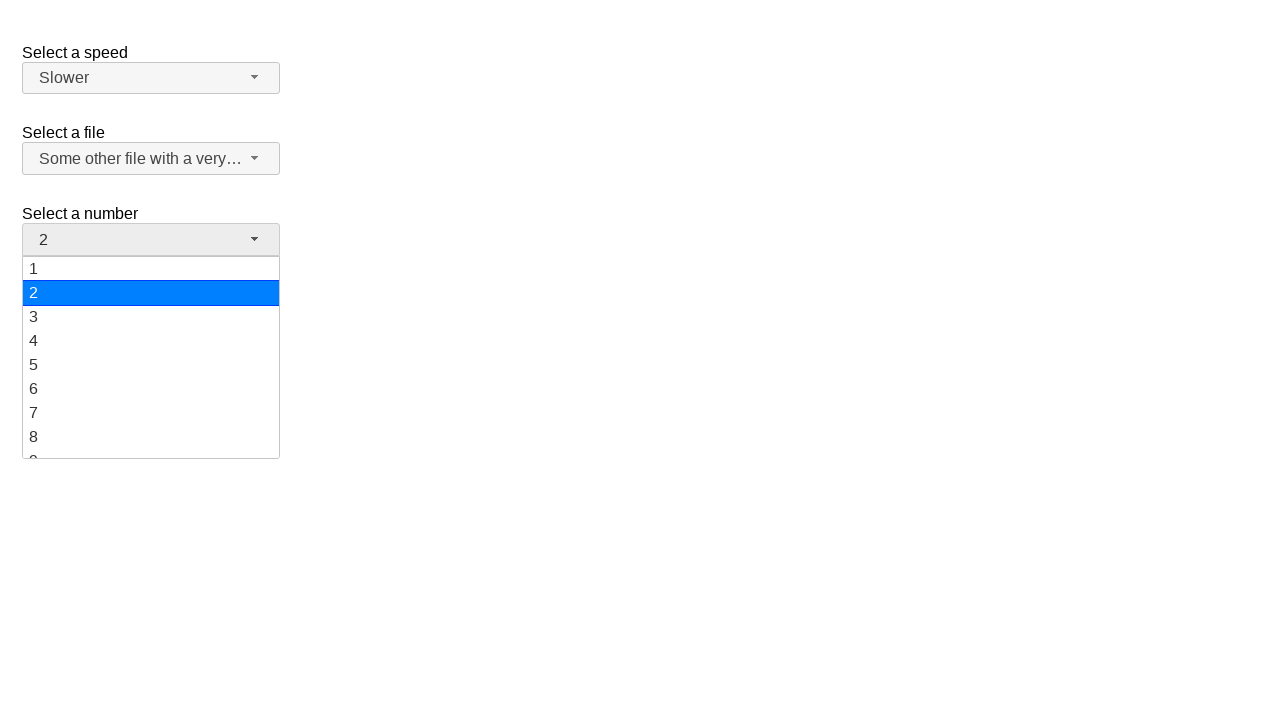

Retrieved all number menu items
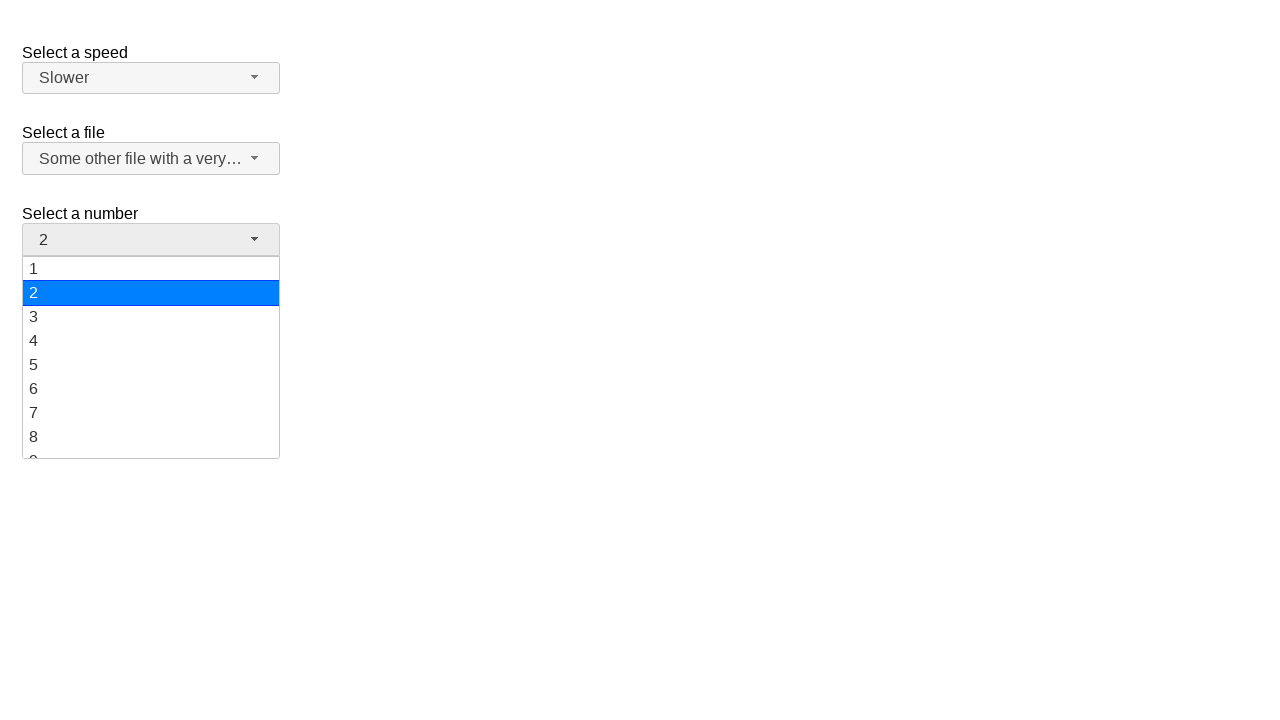

Selected '19' from number dropdown
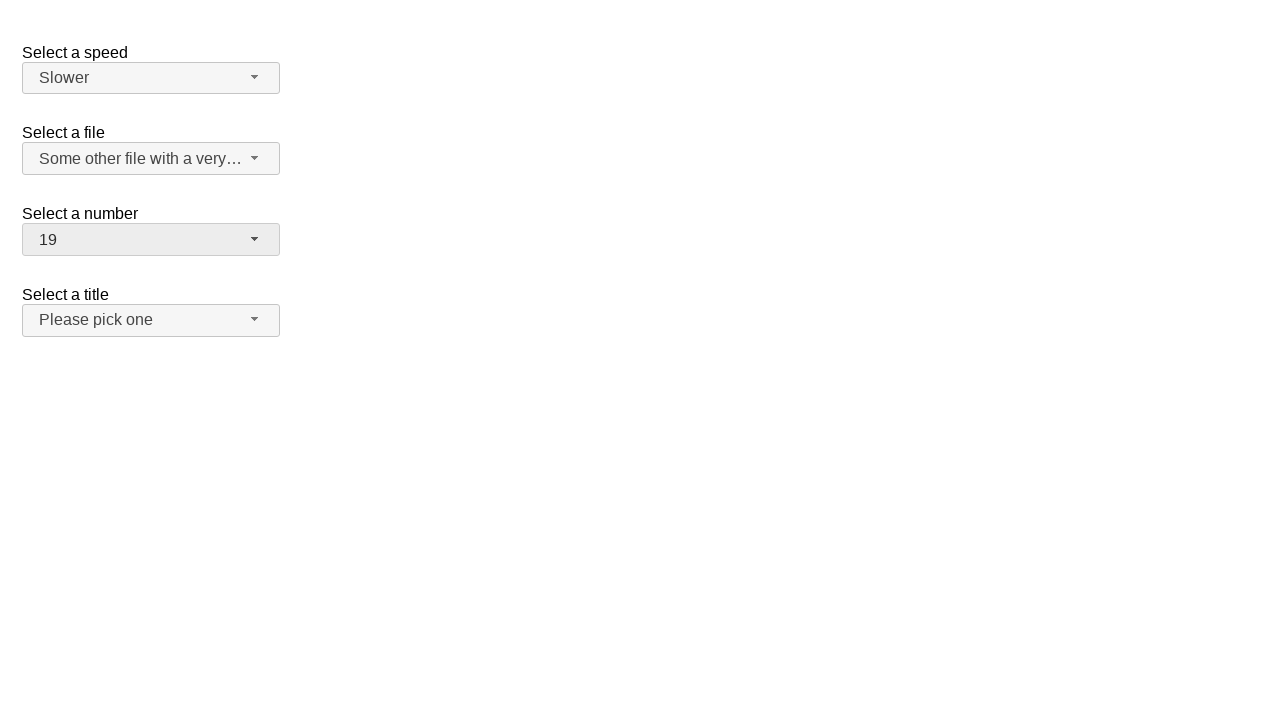

Clicked salutation dropdown button to open menu at (151, 320) on span[id='salutation-button']
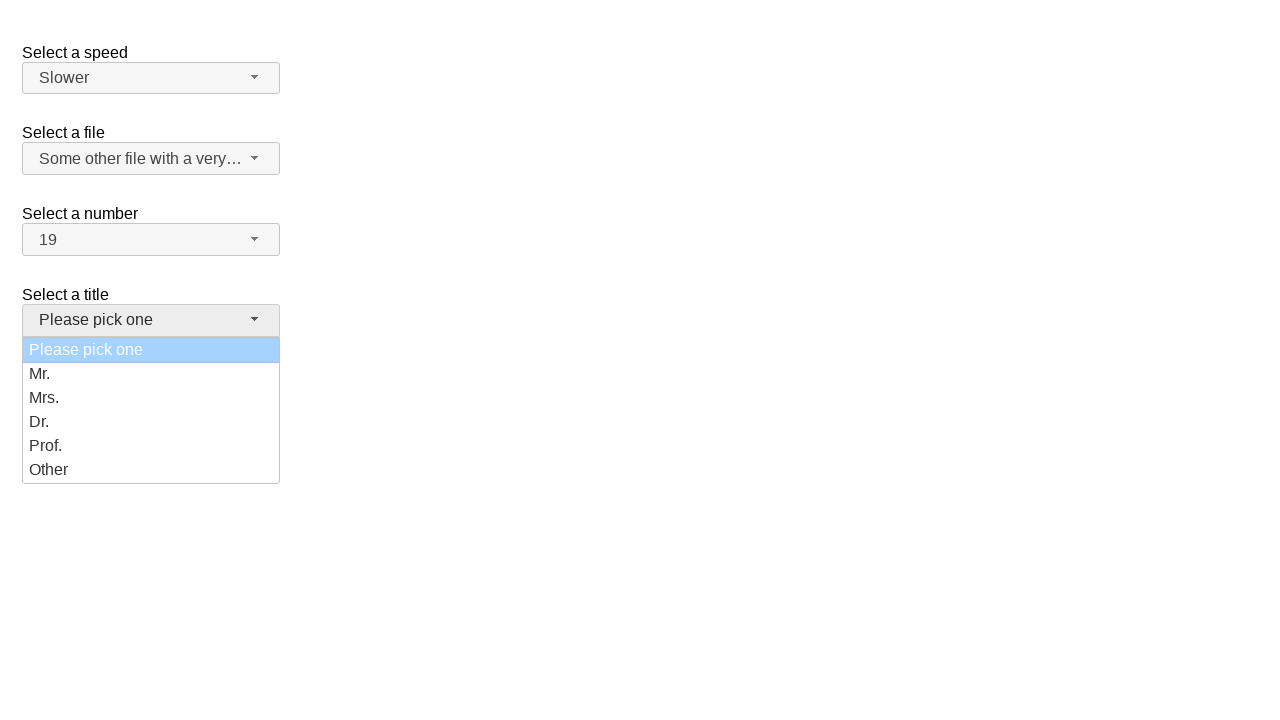

Salutation dropdown menu became visible
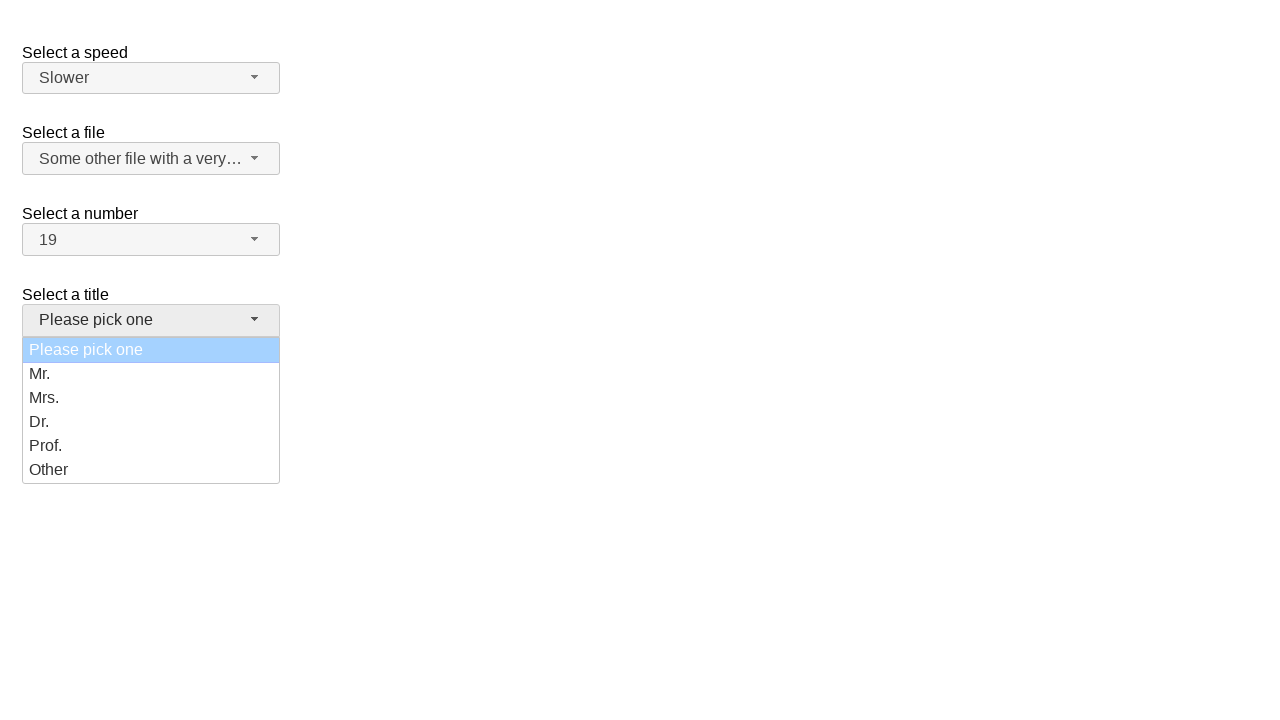

Retrieved all salutation menu items
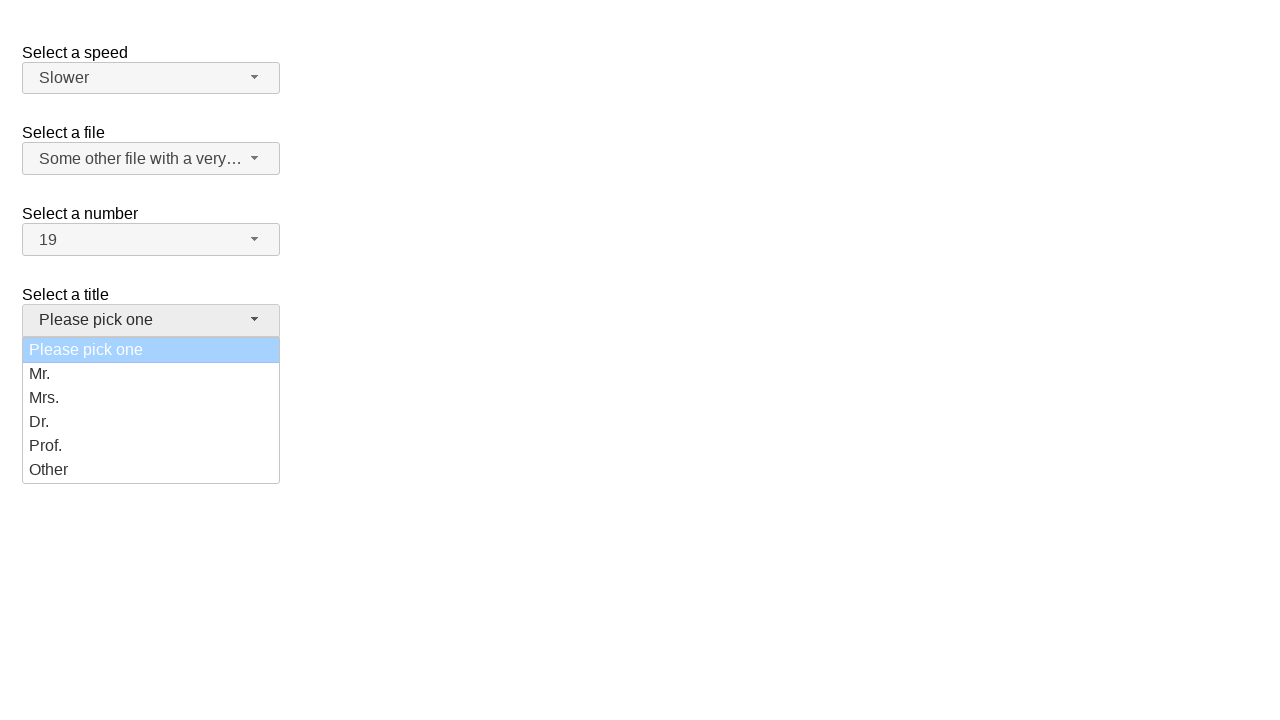

Selected 'Other' from salutation dropdown
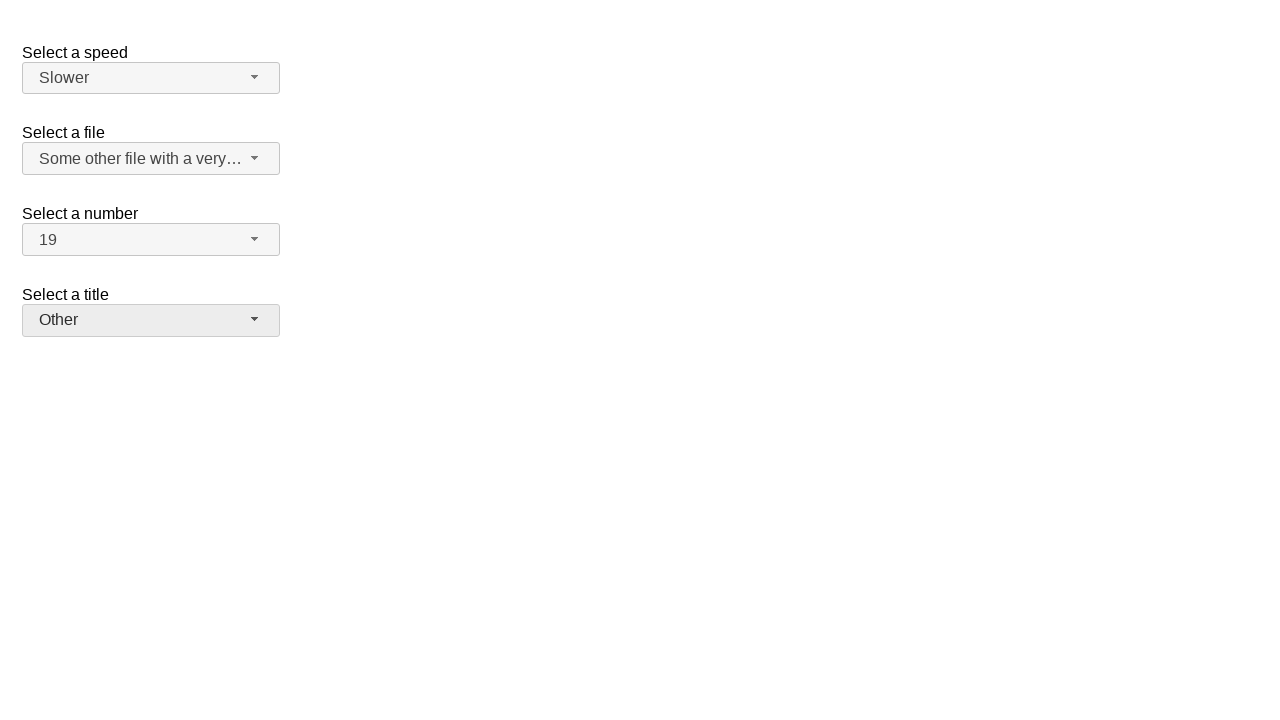

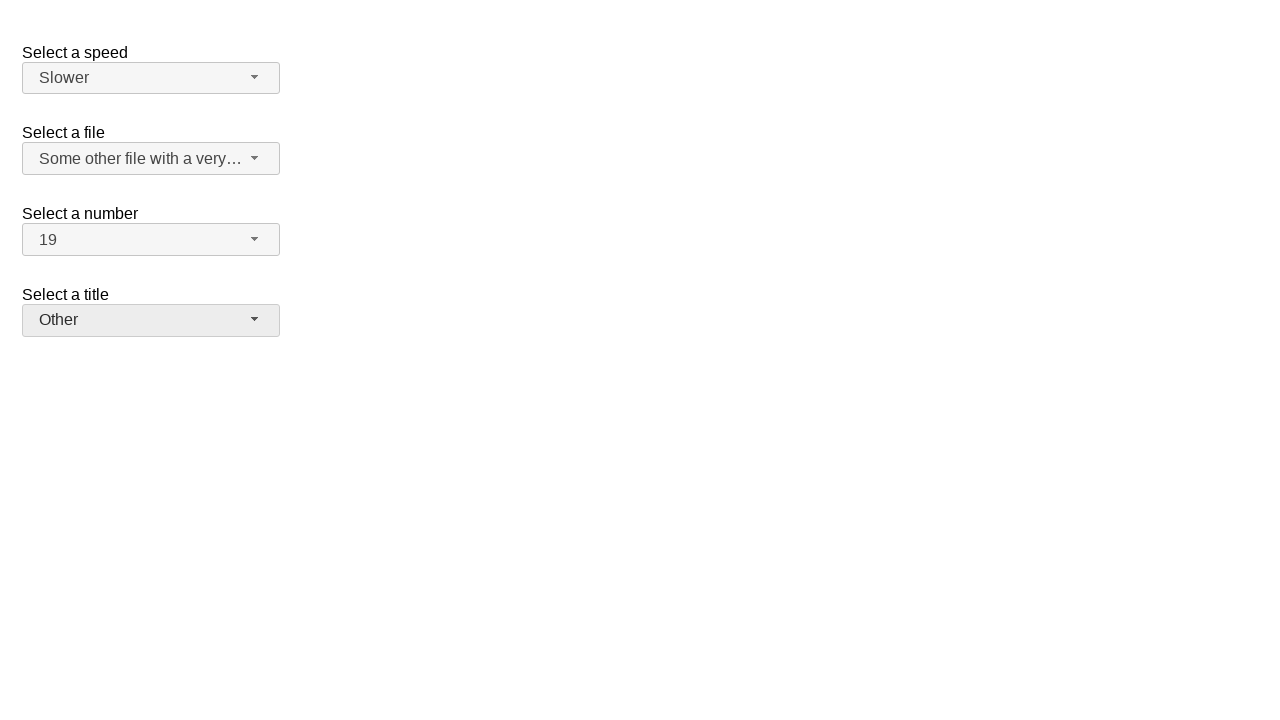